Tests scoped element finding by locating links within a specific footer column, opening each link in a new tab using keyboard shortcuts, and then switching through all opened windows.

Starting URL: https://rahulshettyacademy.com/AutomationPractice/

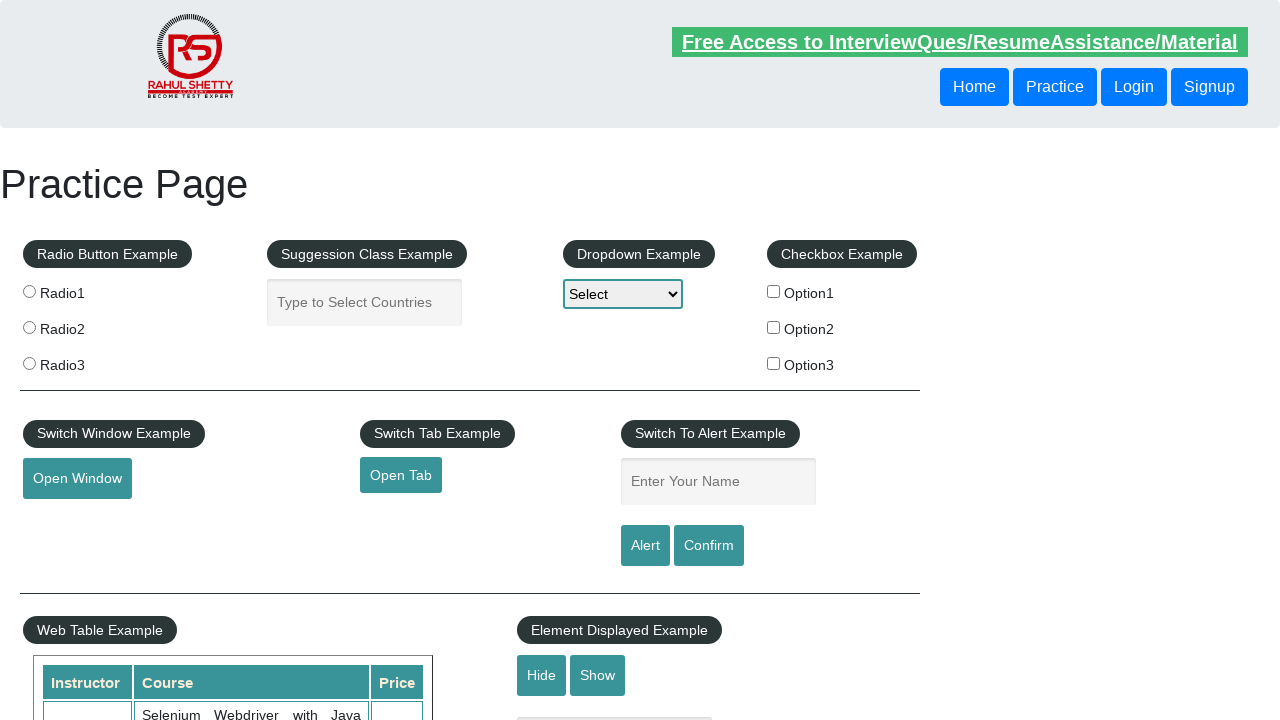

Waited for footer section (#gf-BIG) to be present
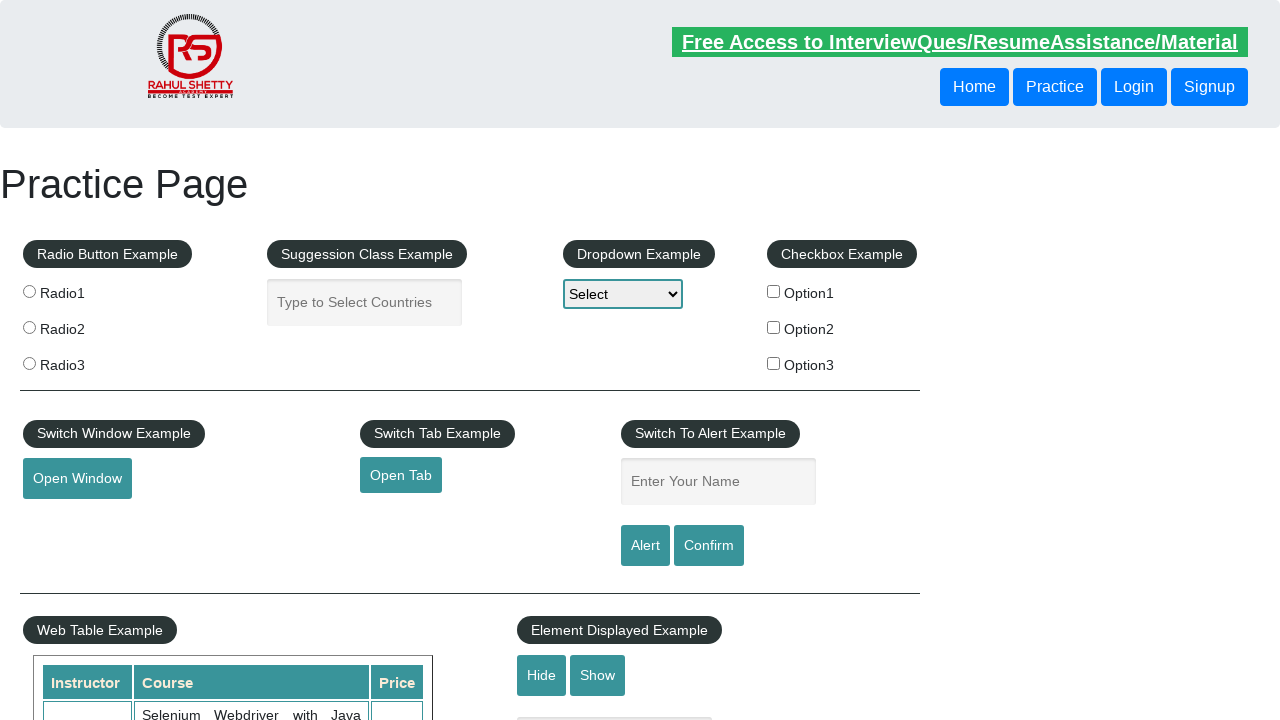

Located all links in the first column of the footer
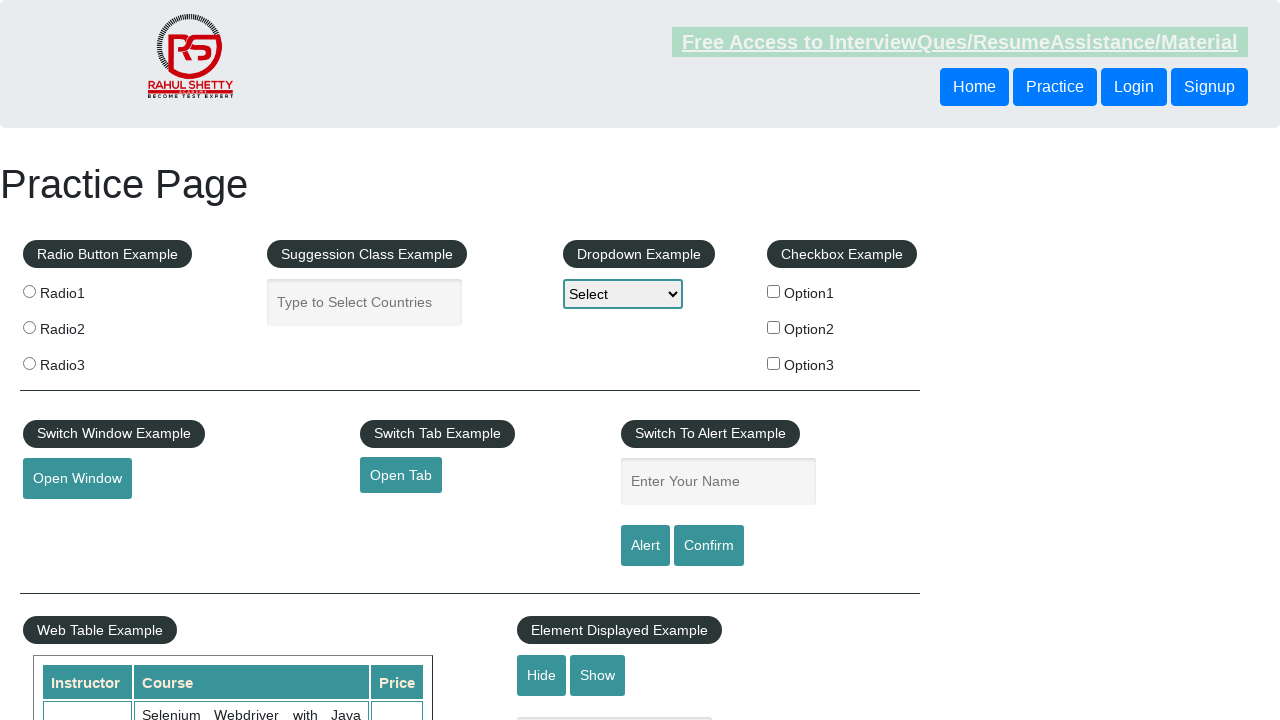

Retrieved count of footer column links: 5
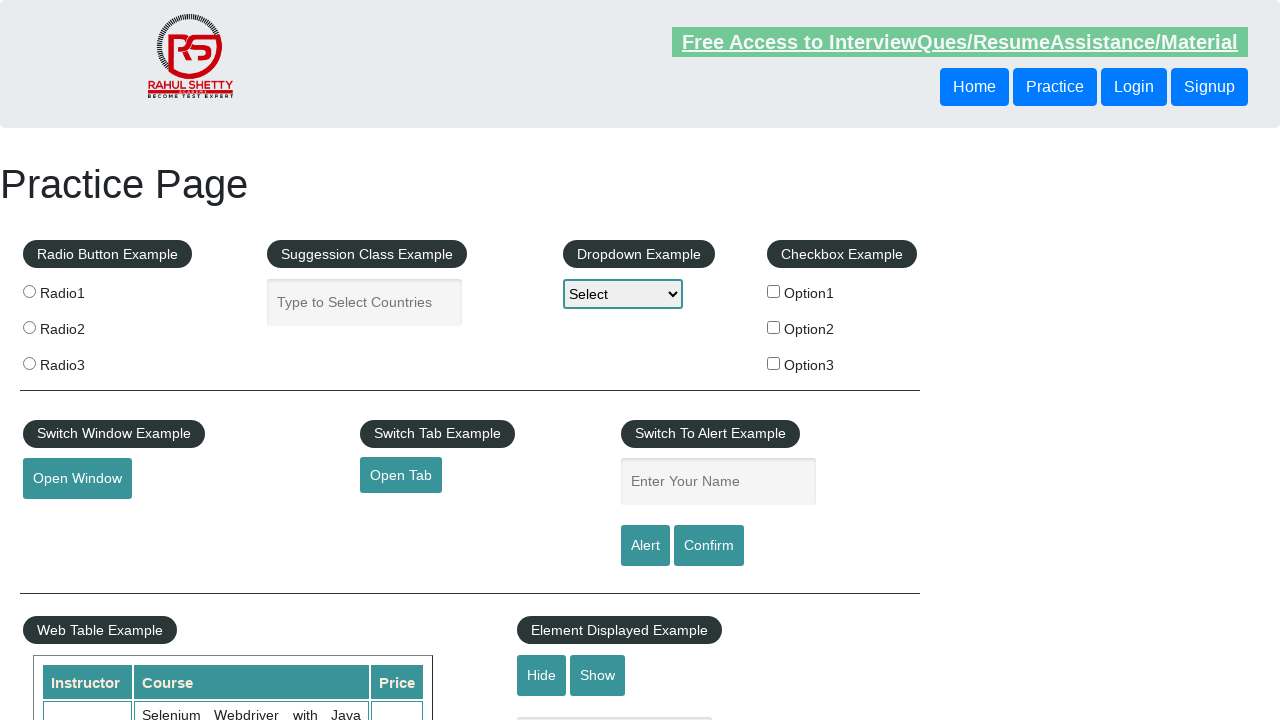

Opened footer link 1 in a new tab using Ctrl+Click at (68, 520) on #gf-BIG table tbody tr td:first-child ul a >> nth=1
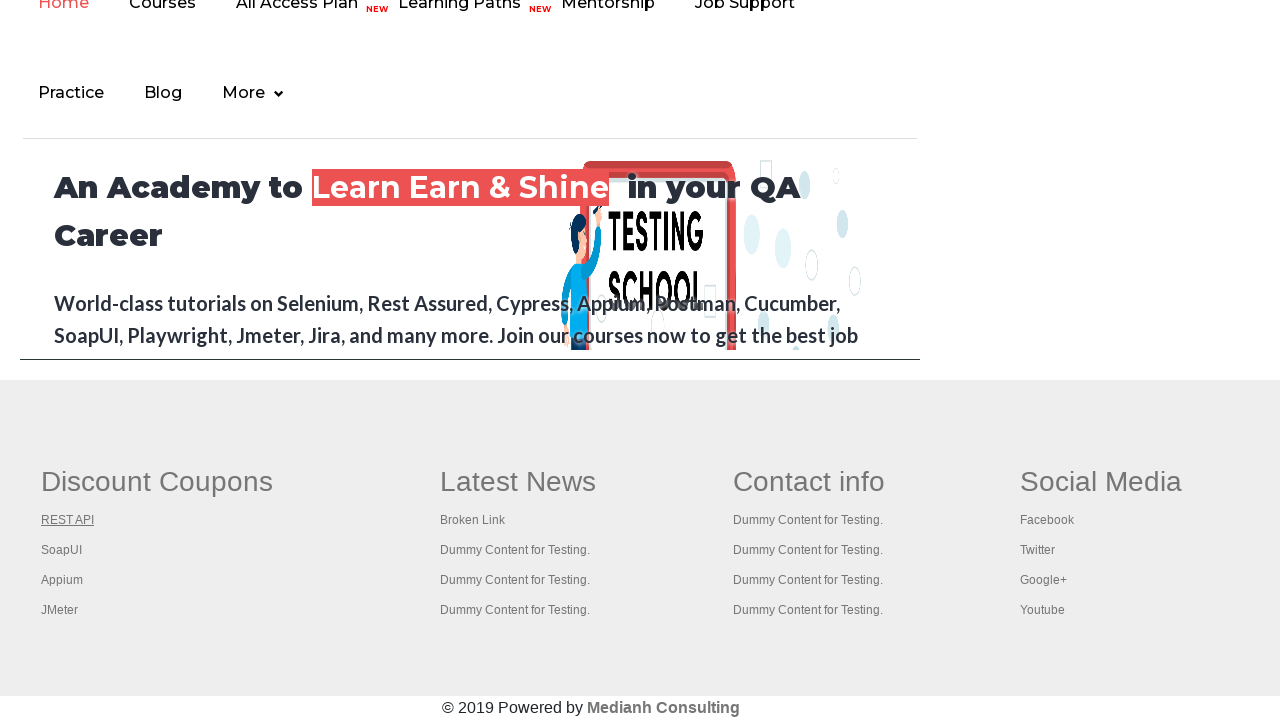

Waited 2 seconds for new tab to load after opening link 1
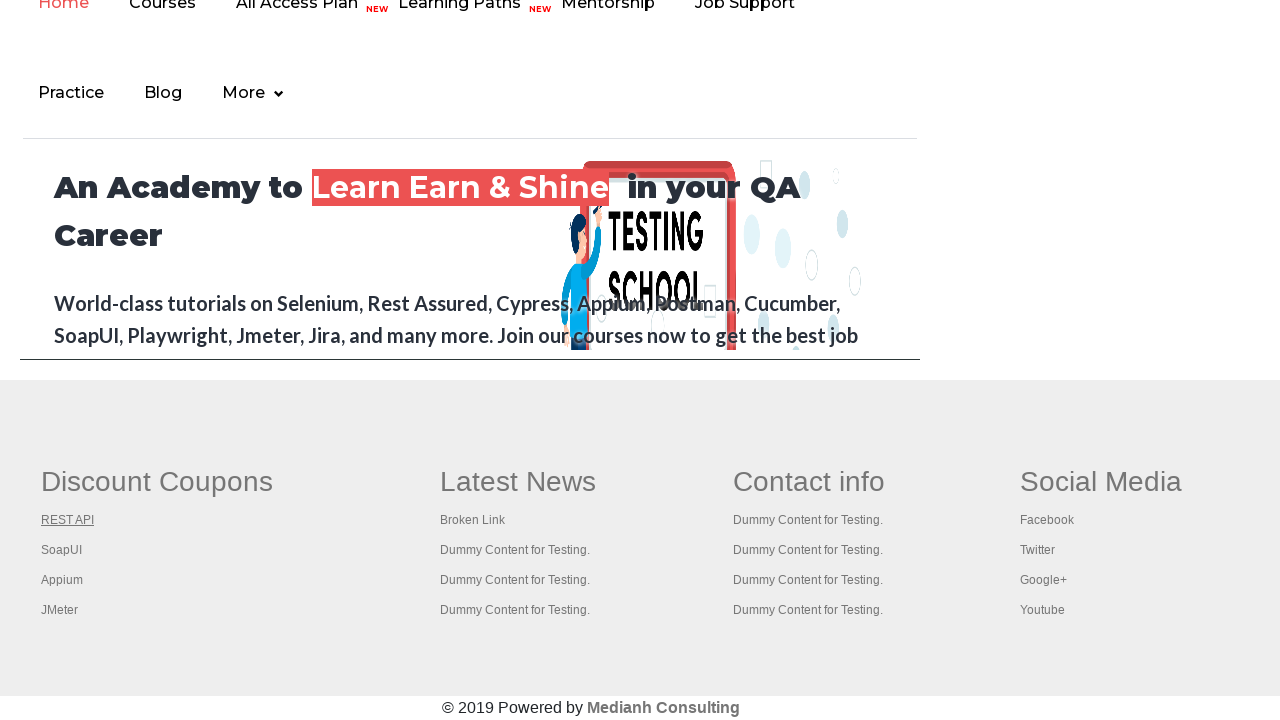

Opened footer link 2 in a new tab using Ctrl+Click at (62, 550) on #gf-BIG table tbody tr td:first-child ul a >> nth=2
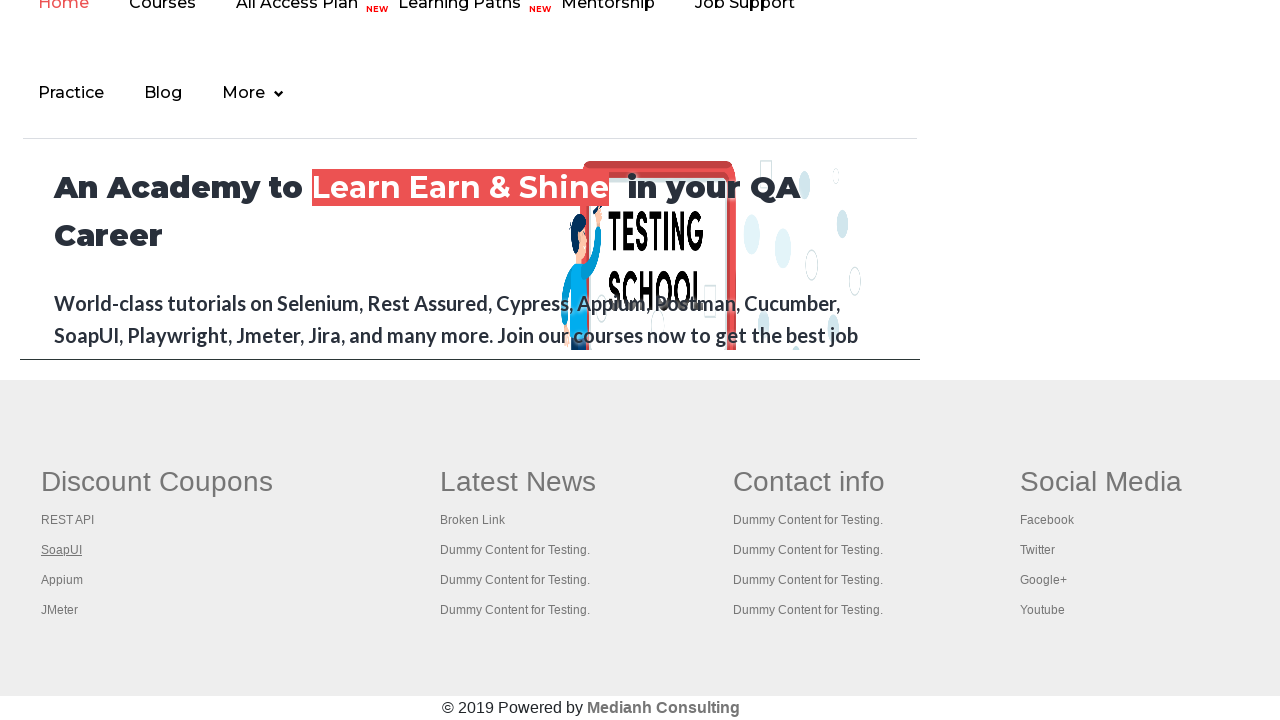

Waited 2 seconds for new tab to load after opening link 2
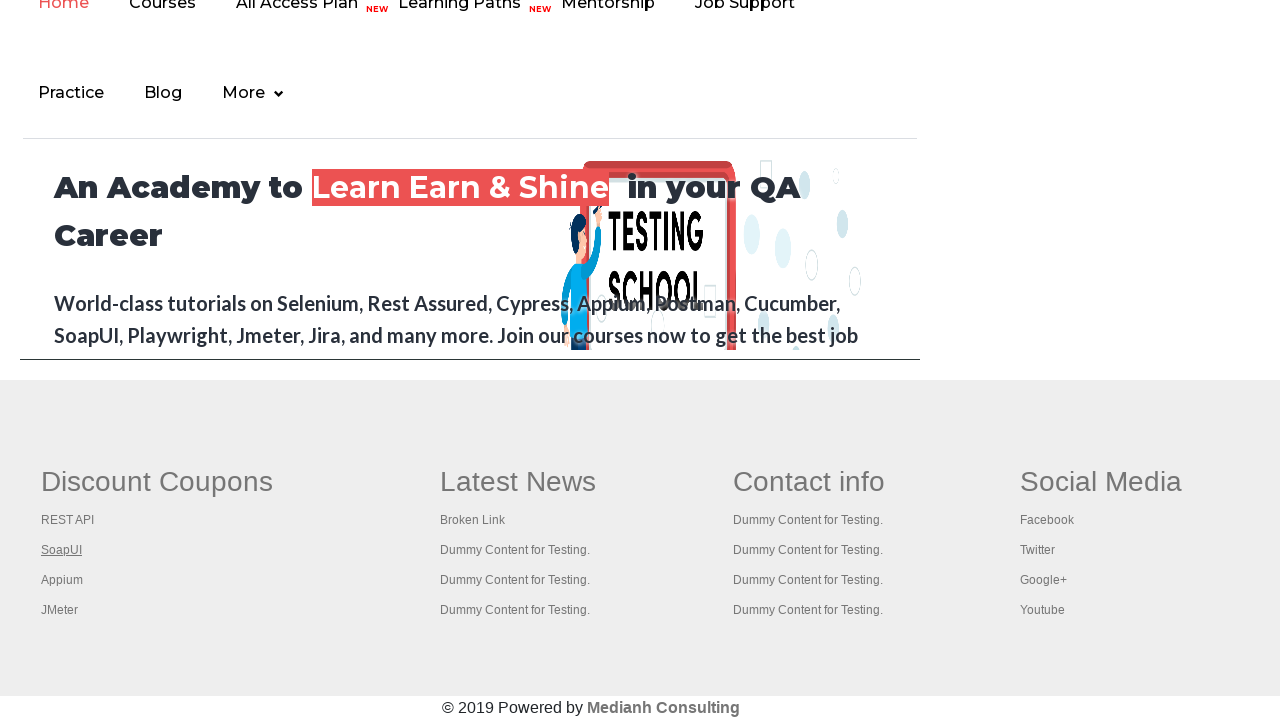

Opened footer link 3 in a new tab using Ctrl+Click at (62, 580) on #gf-BIG table tbody tr td:first-child ul a >> nth=3
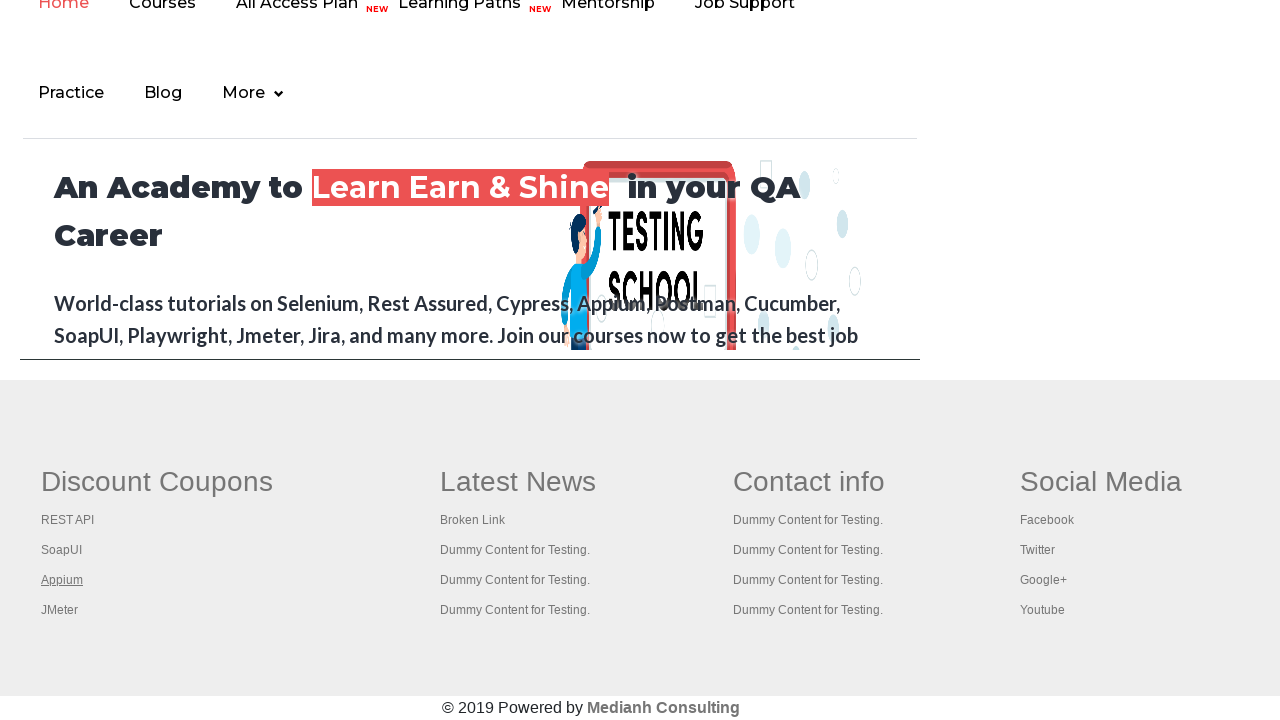

Waited 2 seconds for new tab to load after opening link 3
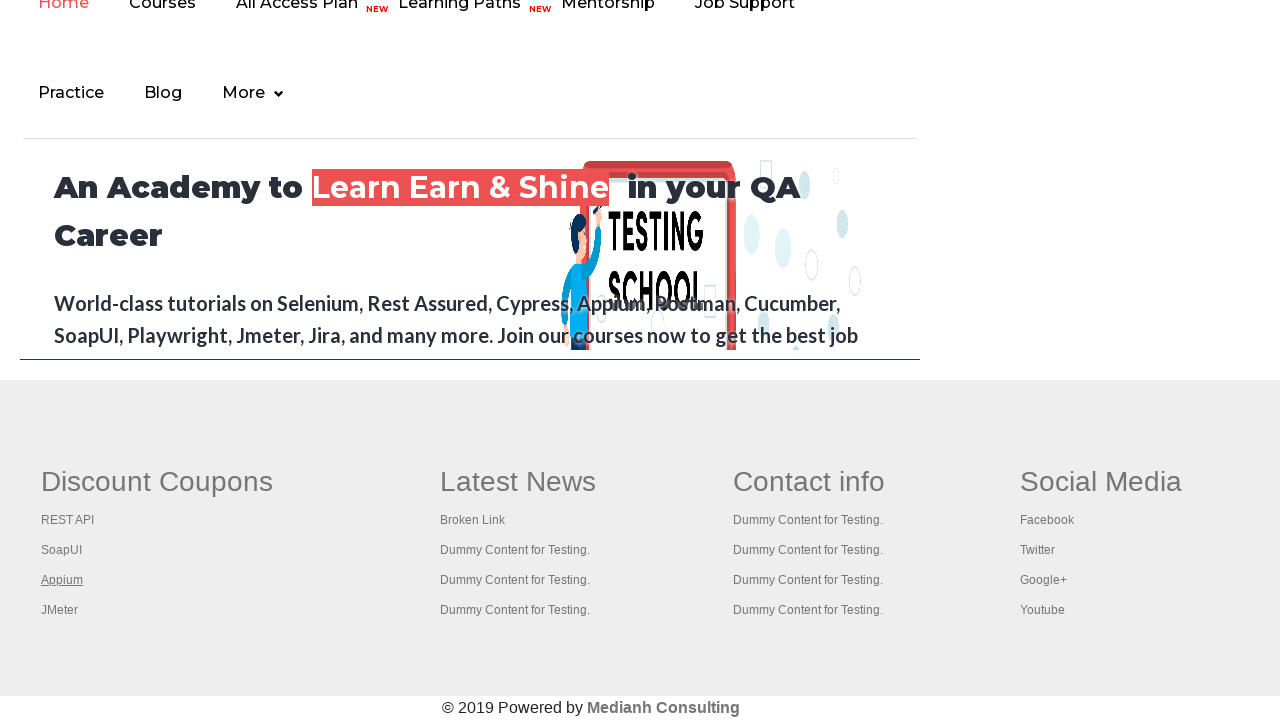

Opened footer link 4 in a new tab using Ctrl+Click at (60, 610) on #gf-BIG table tbody tr td:first-child ul a >> nth=4
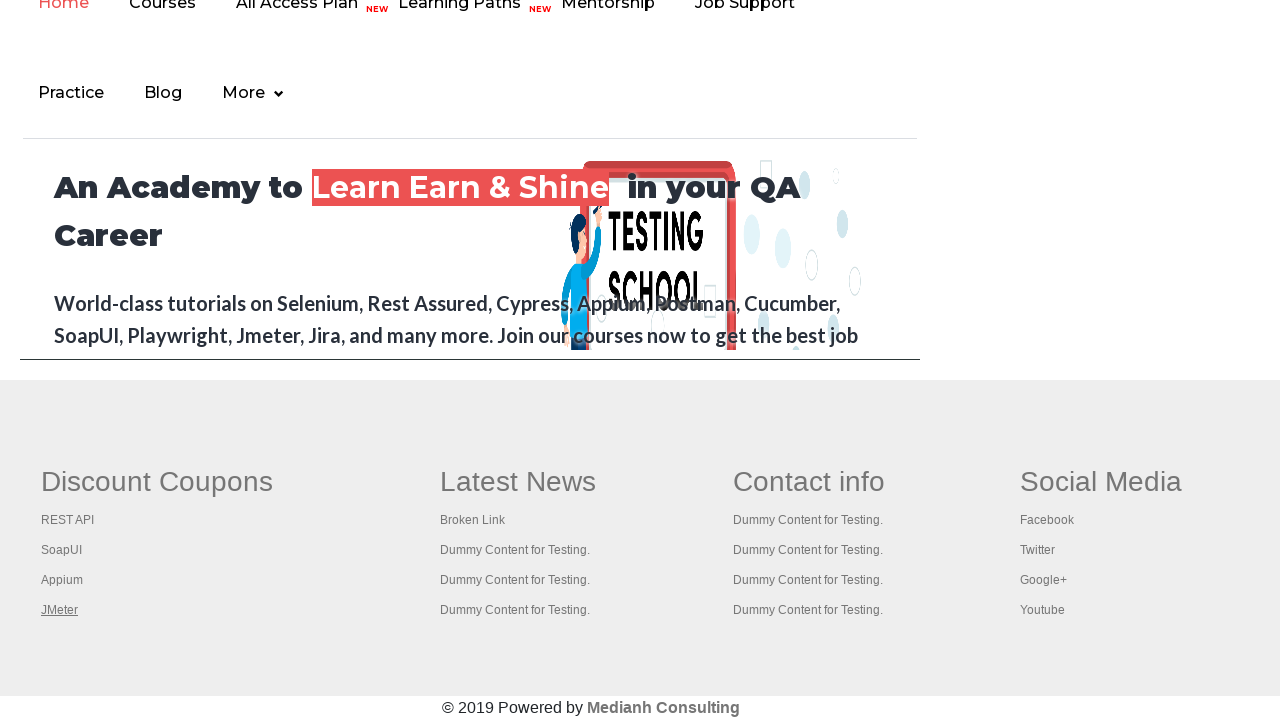

Waited 2 seconds for new tab to load after opening link 4
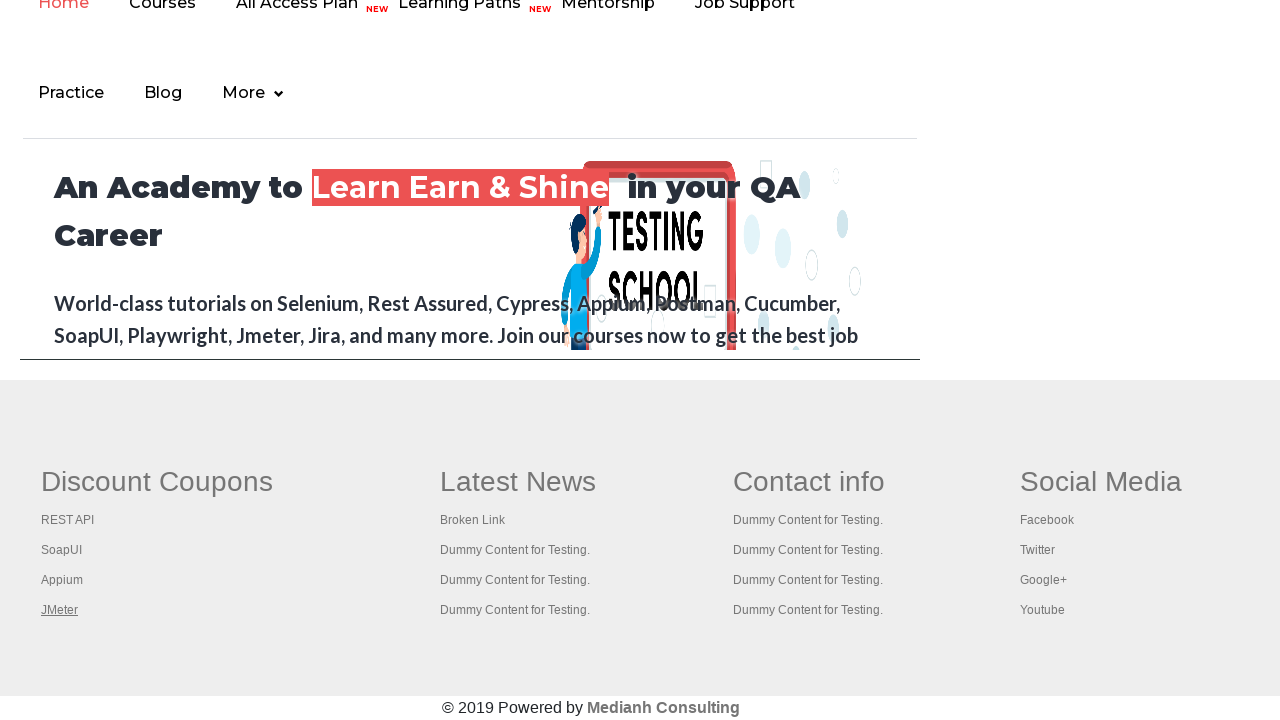

Retrieved all open pages/tabs from context: 5 total
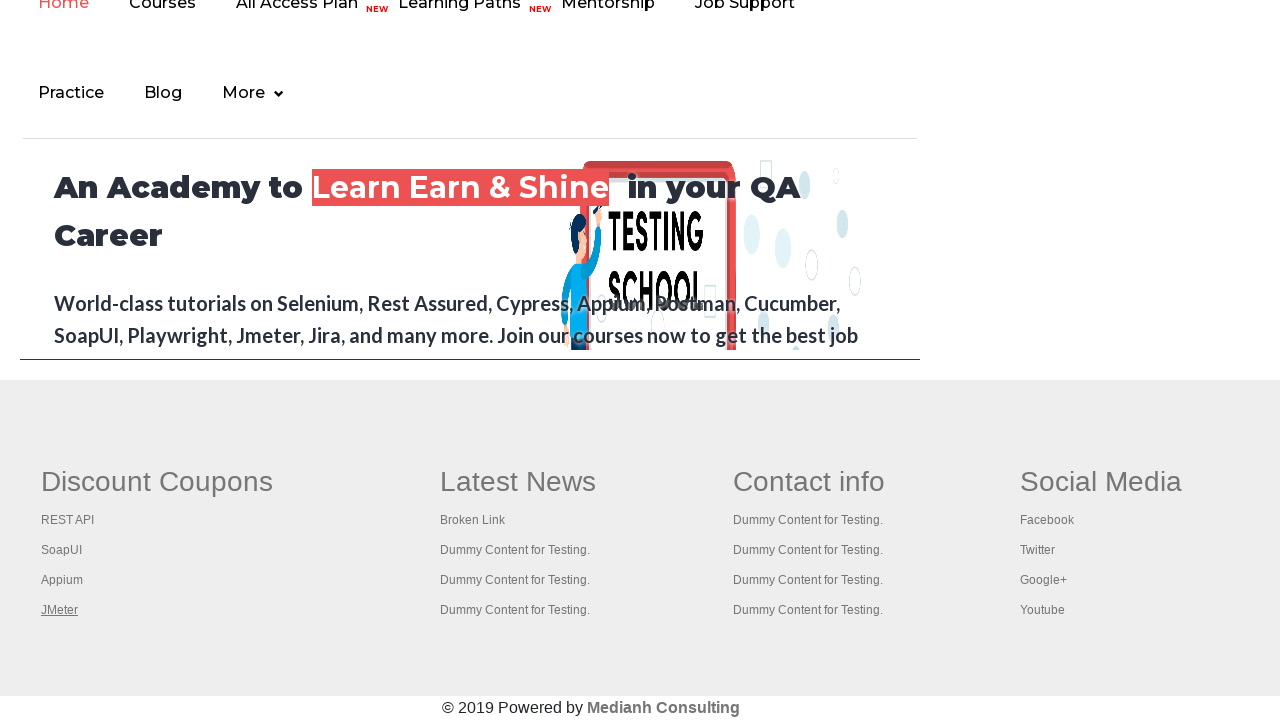

Brought a tab to the front
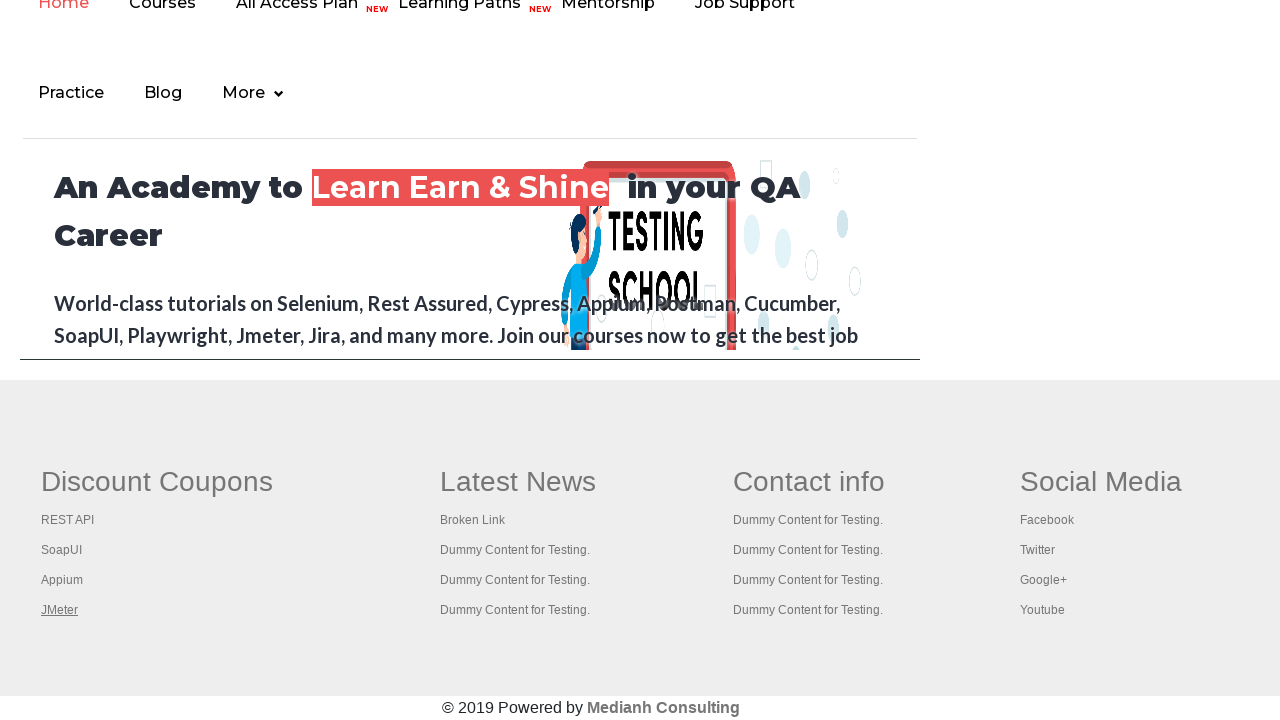

Waited for tab content to load (domcontentloaded state)
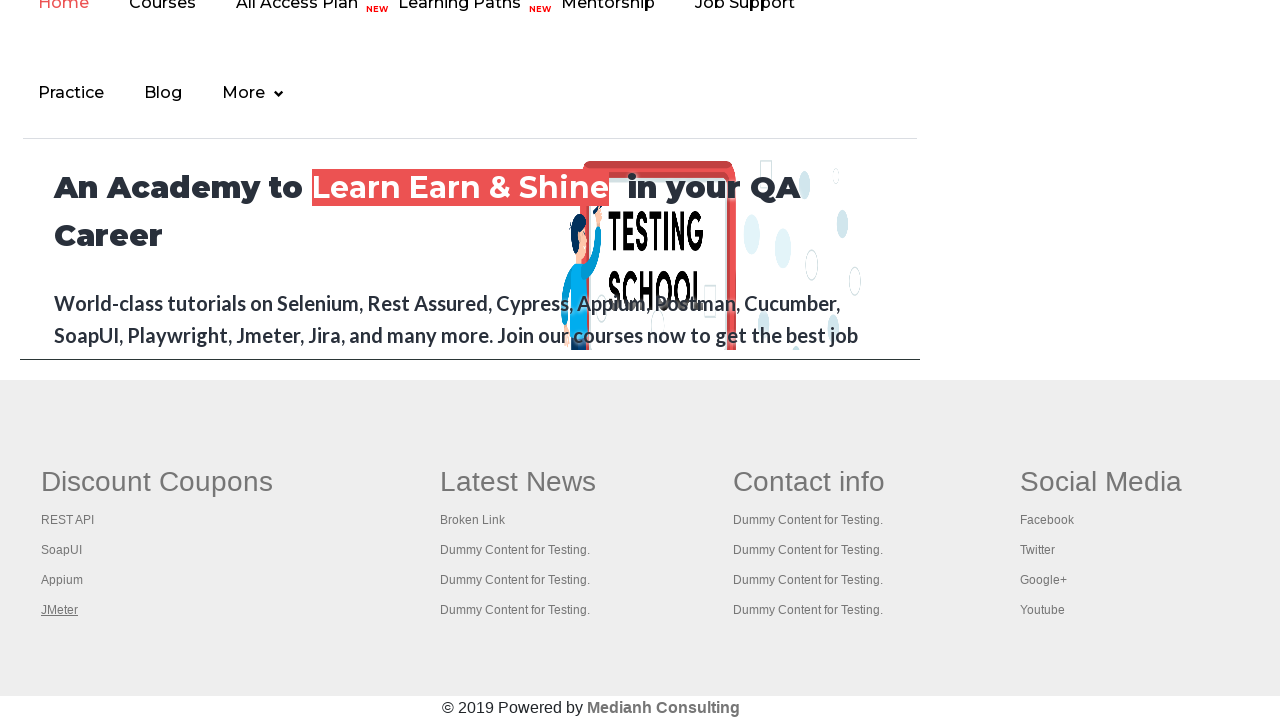

Brought a tab to the front
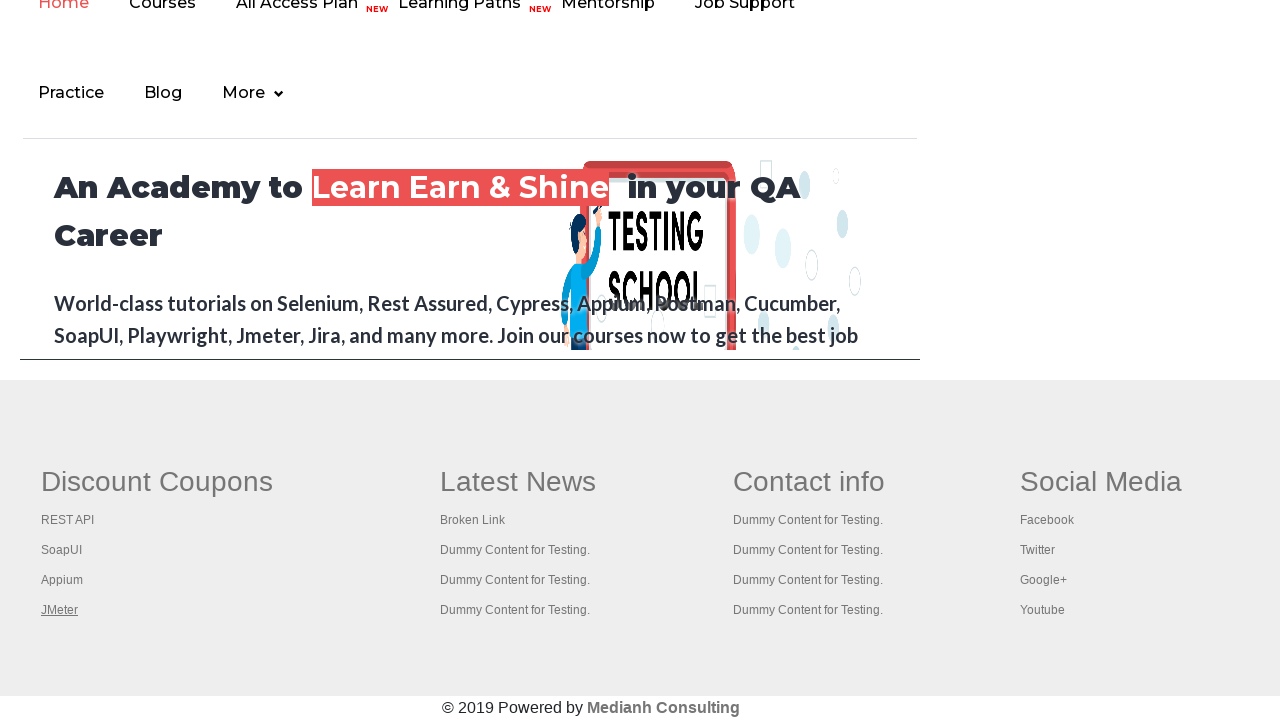

Waited for tab content to load (domcontentloaded state)
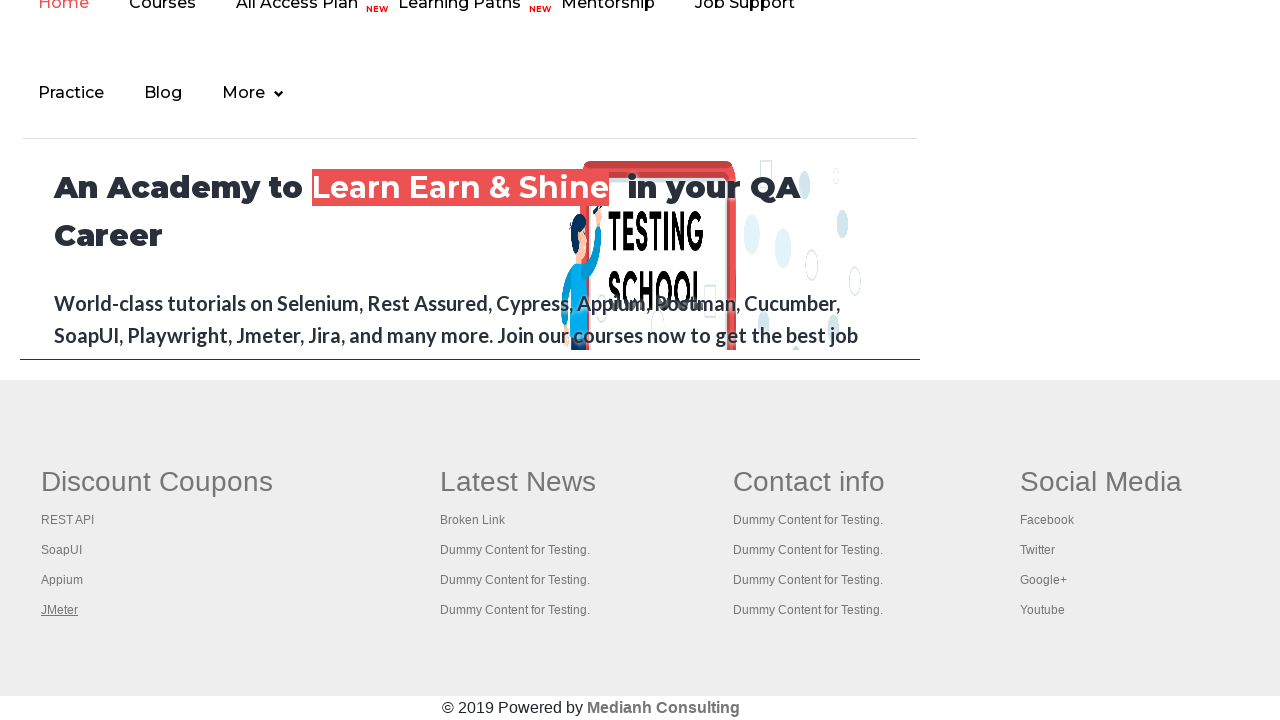

Brought a tab to the front
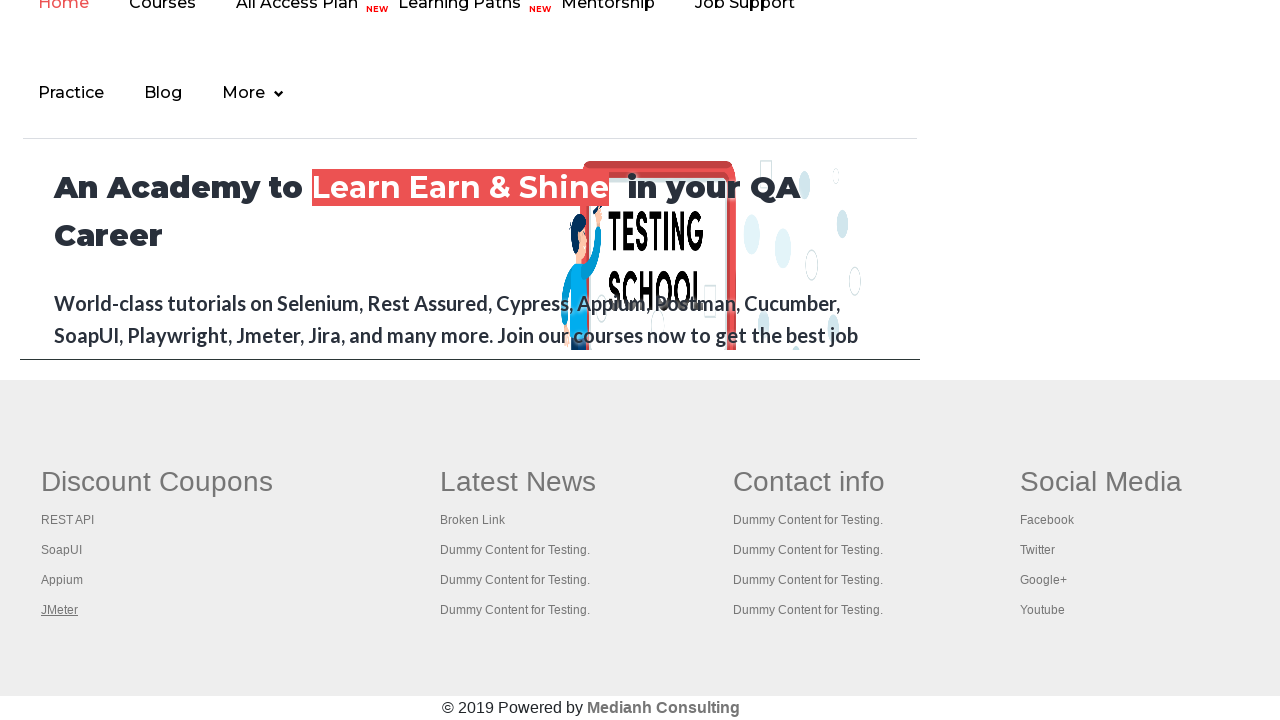

Waited for tab content to load (domcontentloaded state)
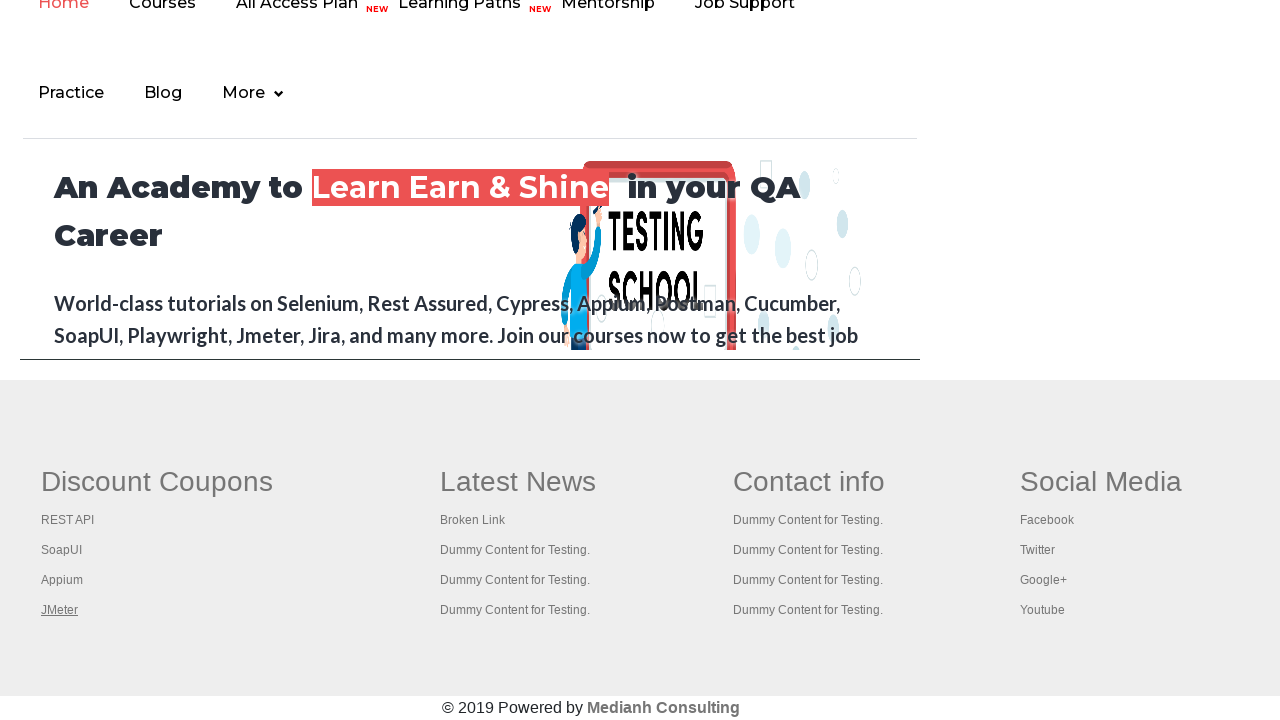

Brought a tab to the front
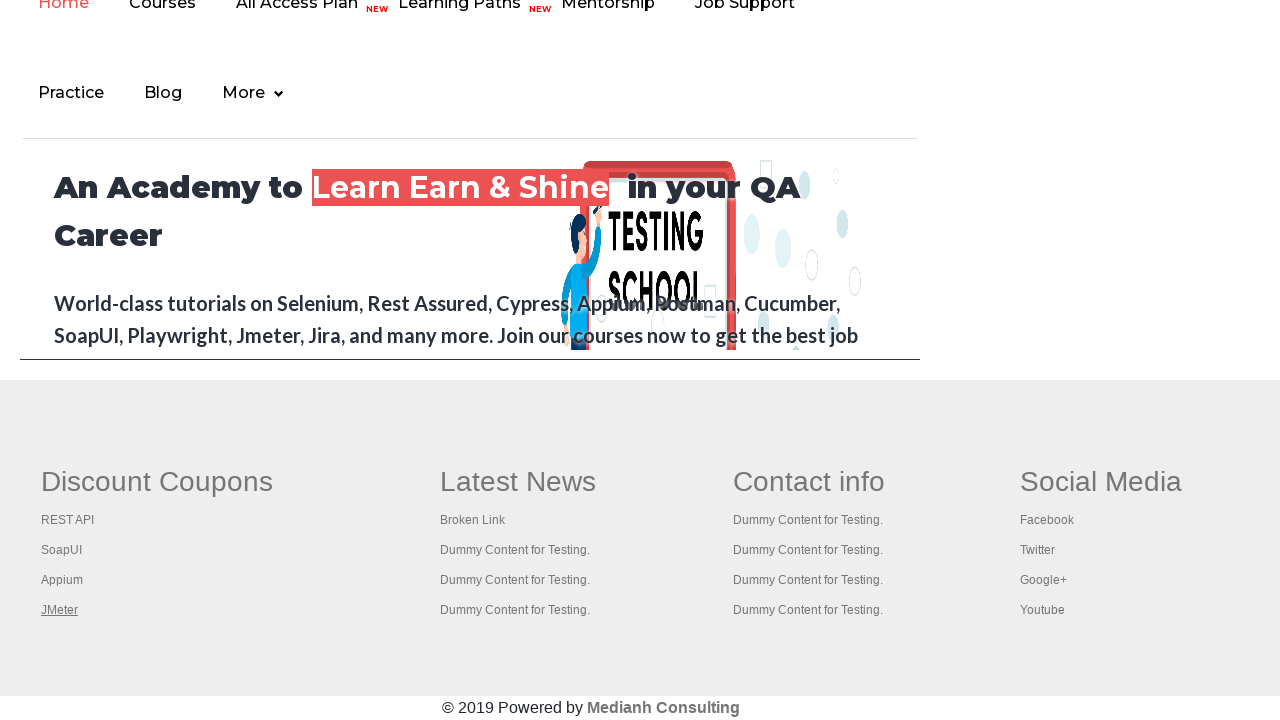

Waited for tab content to load (domcontentloaded state)
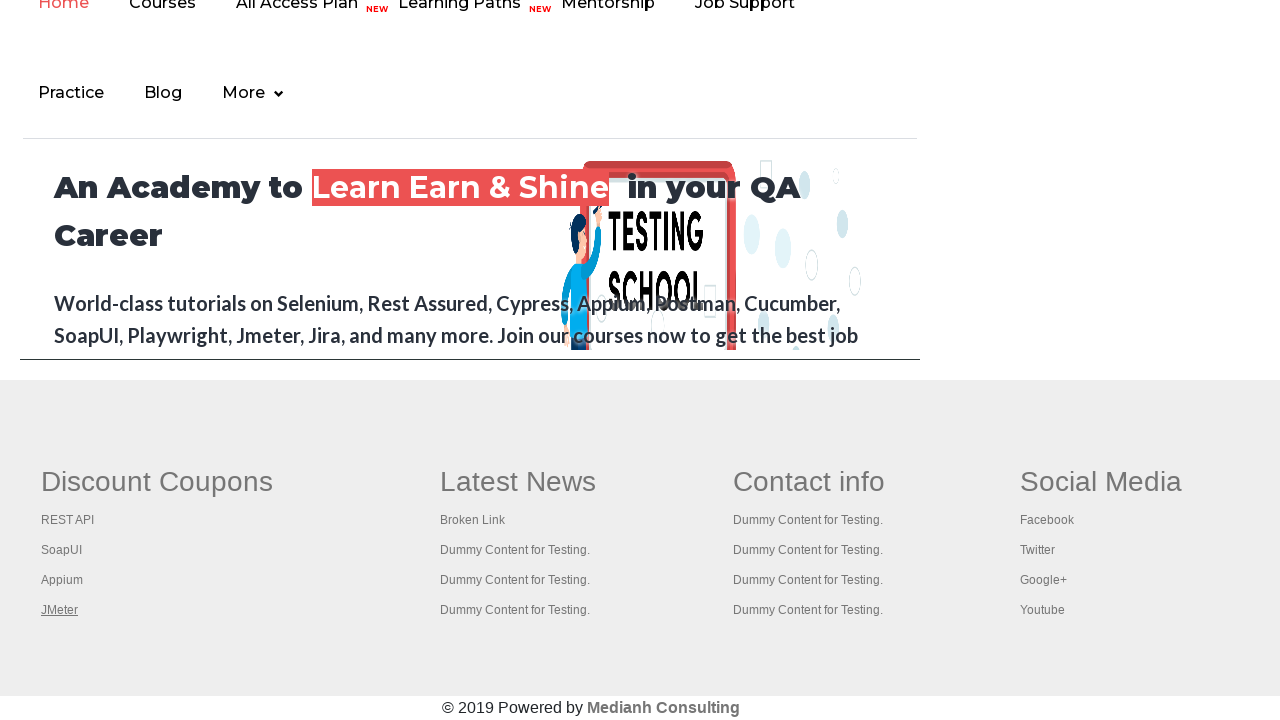

Brought a tab to the front
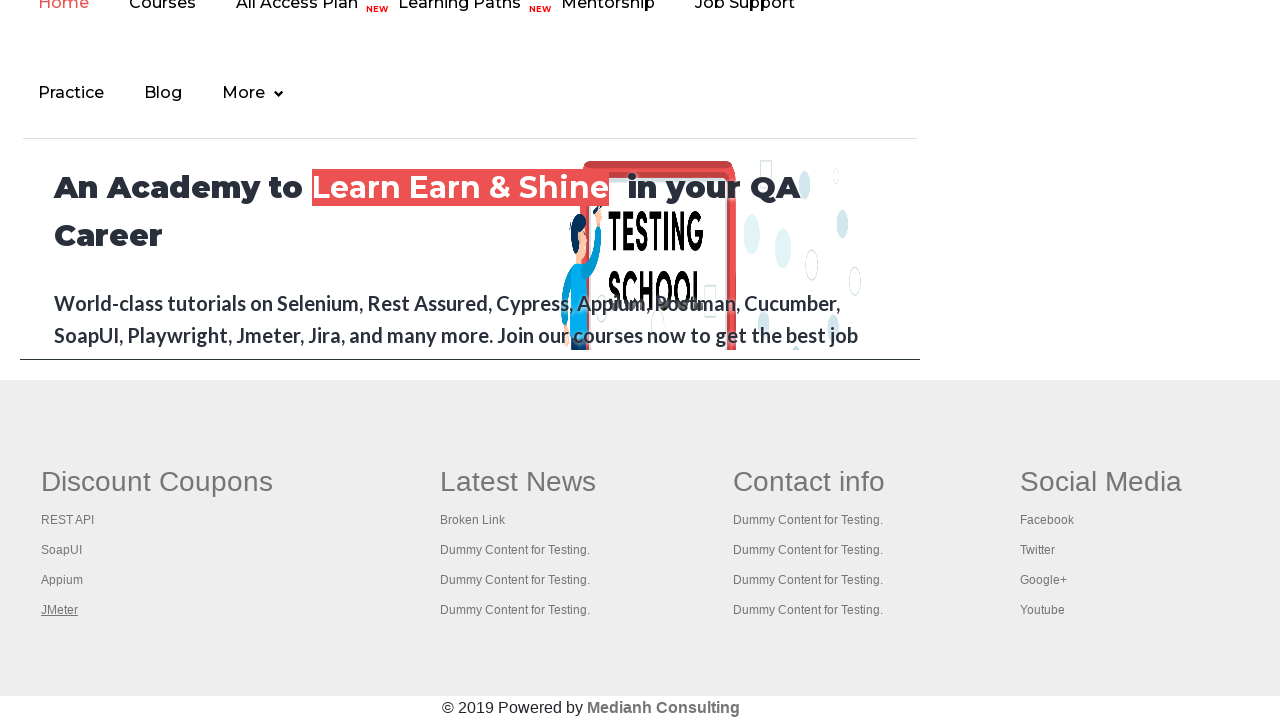

Waited for tab content to load (domcontentloaded state)
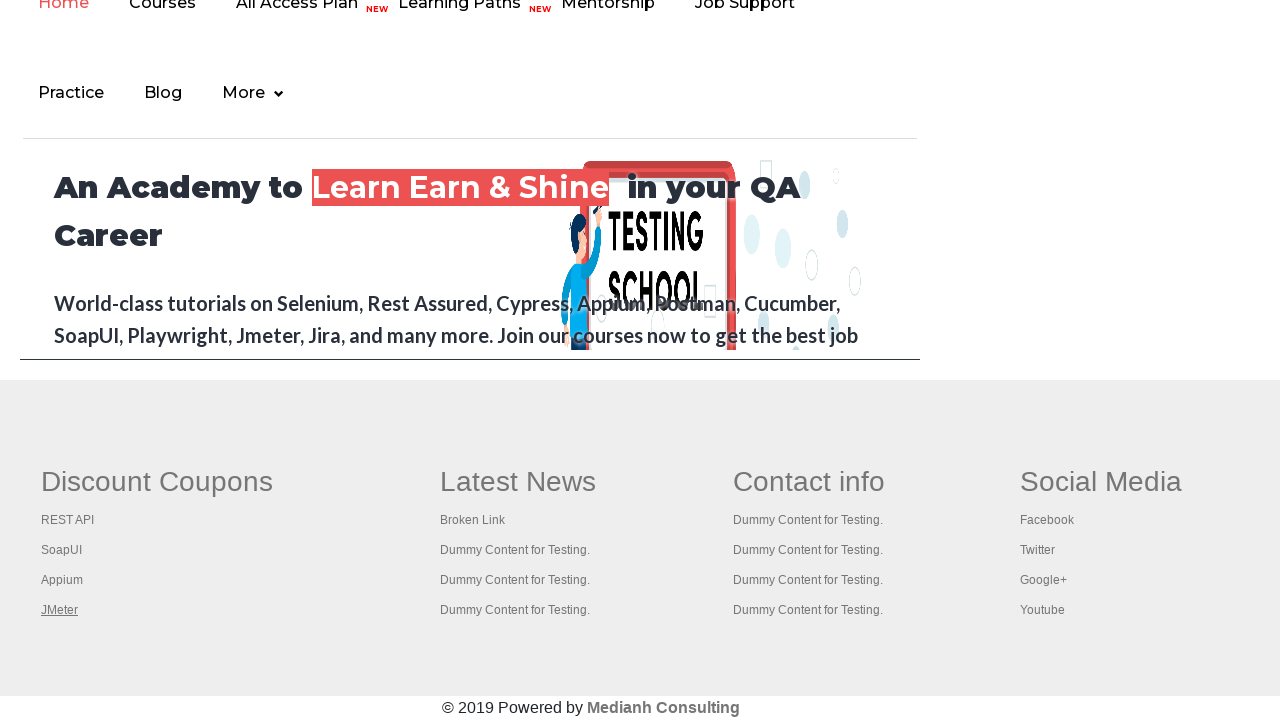

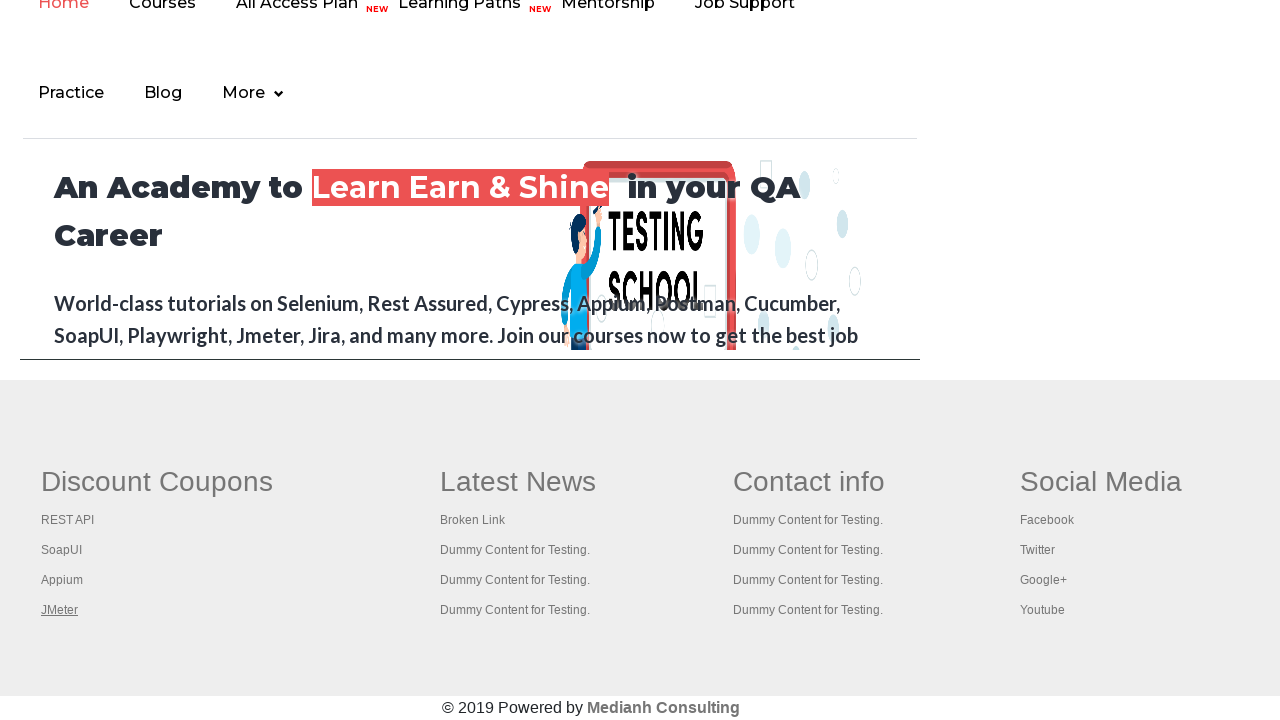